Tests navigating a practice page by locating footer links in a specific column, opening each link in a new tab using keyboard shortcuts, and switching through all opened tabs.

Starting URL: http://qaclickacademy.com/practice.php

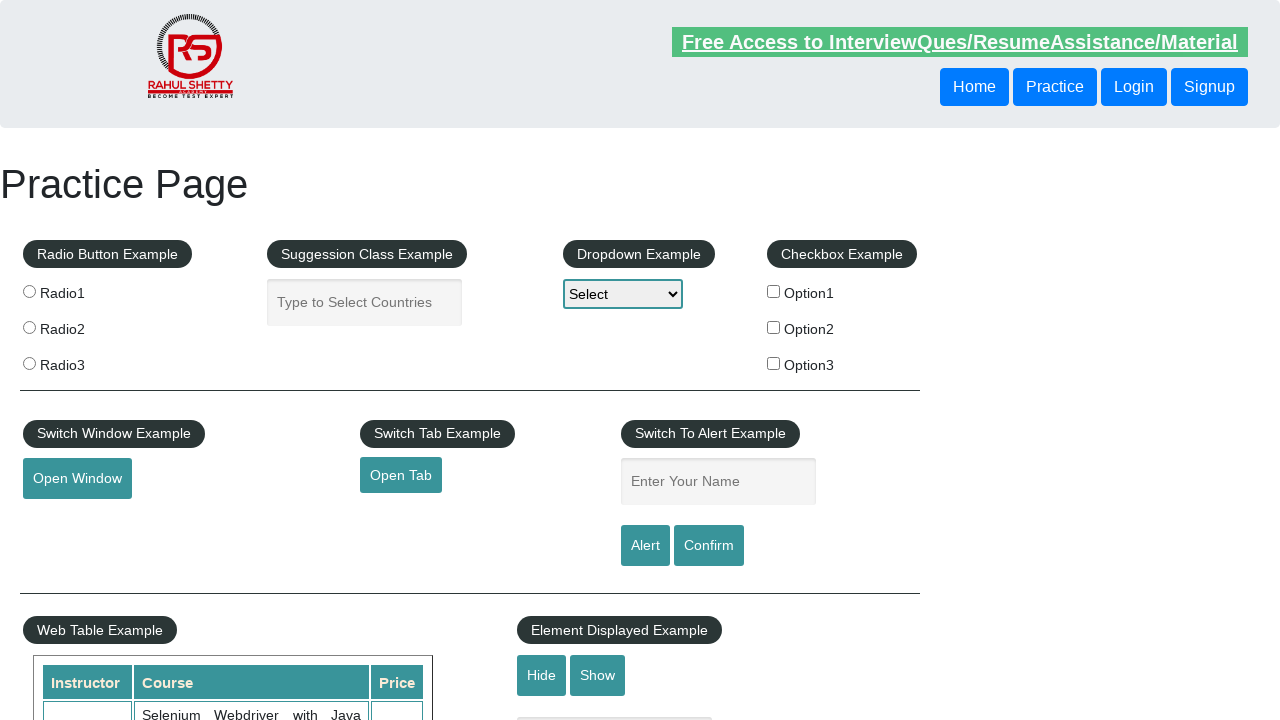

Footer section loaded and located
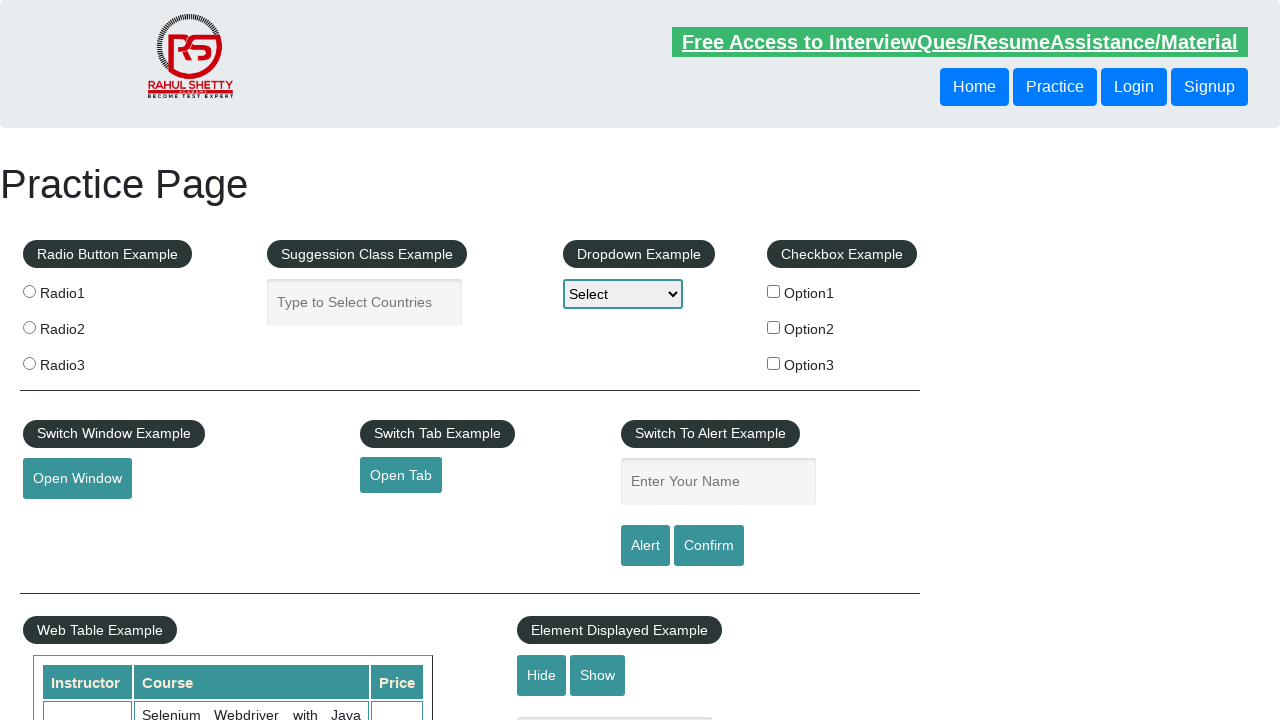

Located first column of footer links
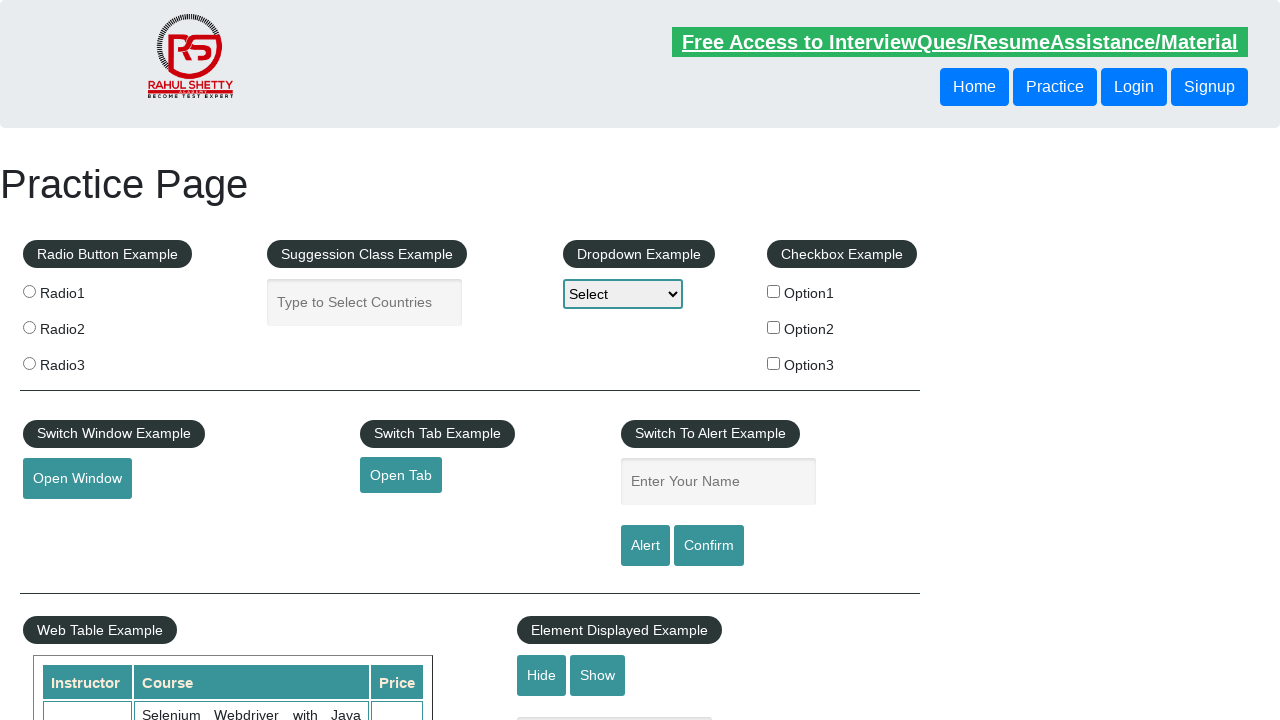

Found 5 links in the footer column
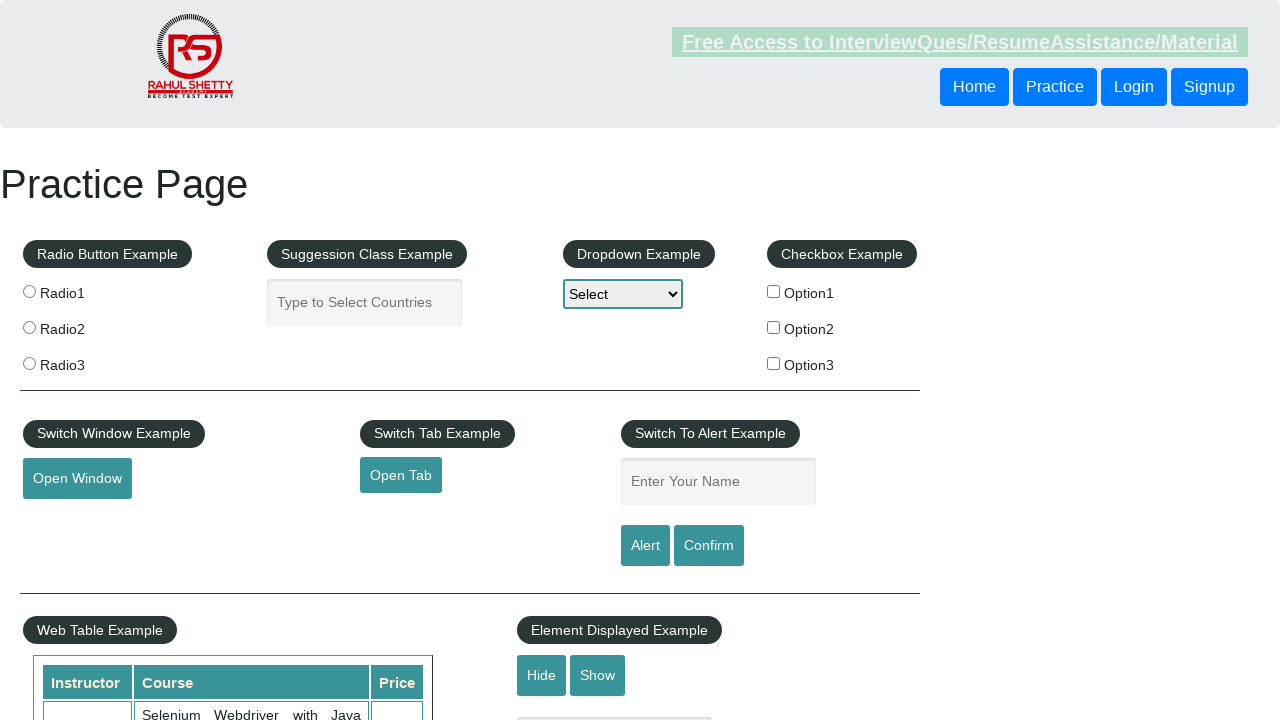

Opened link 1 in new tab using Ctrl+Click at (68, 520) on #gf-BIG >> xpath=//table/tbody/tr/td[1]/ul >> a >> nth=1
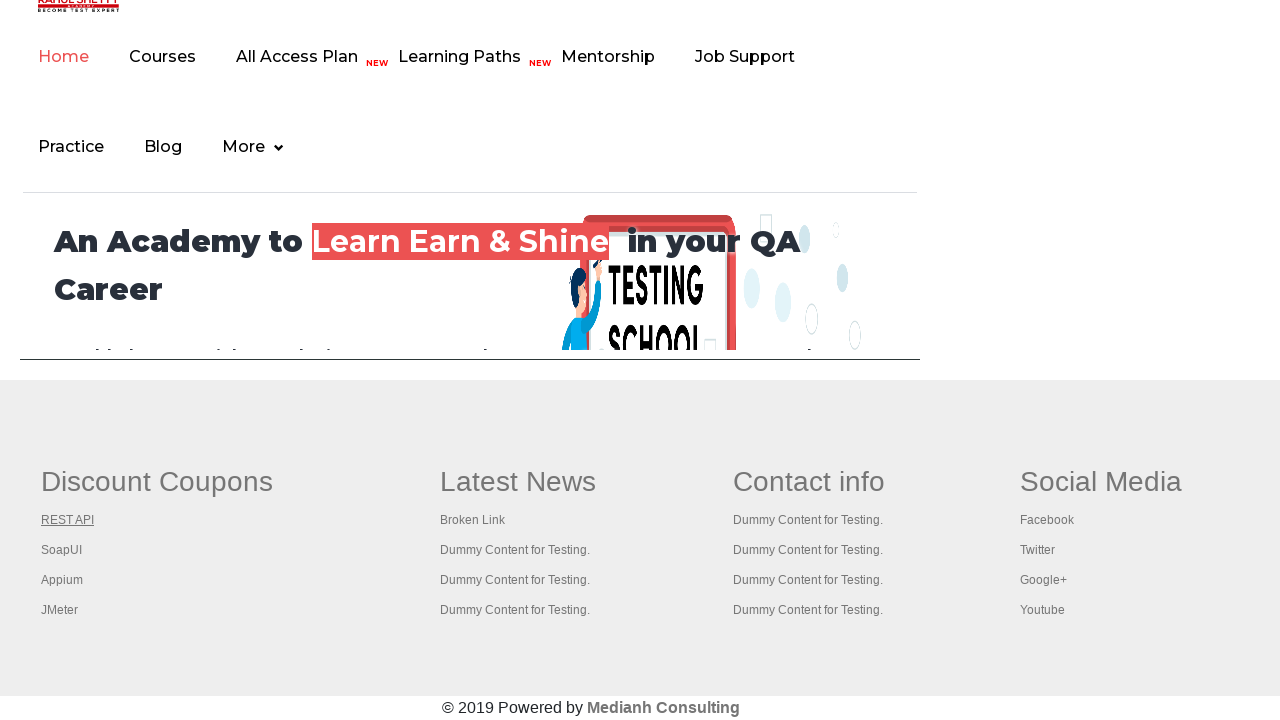

Waited 2 seconds for link 1 tab to load
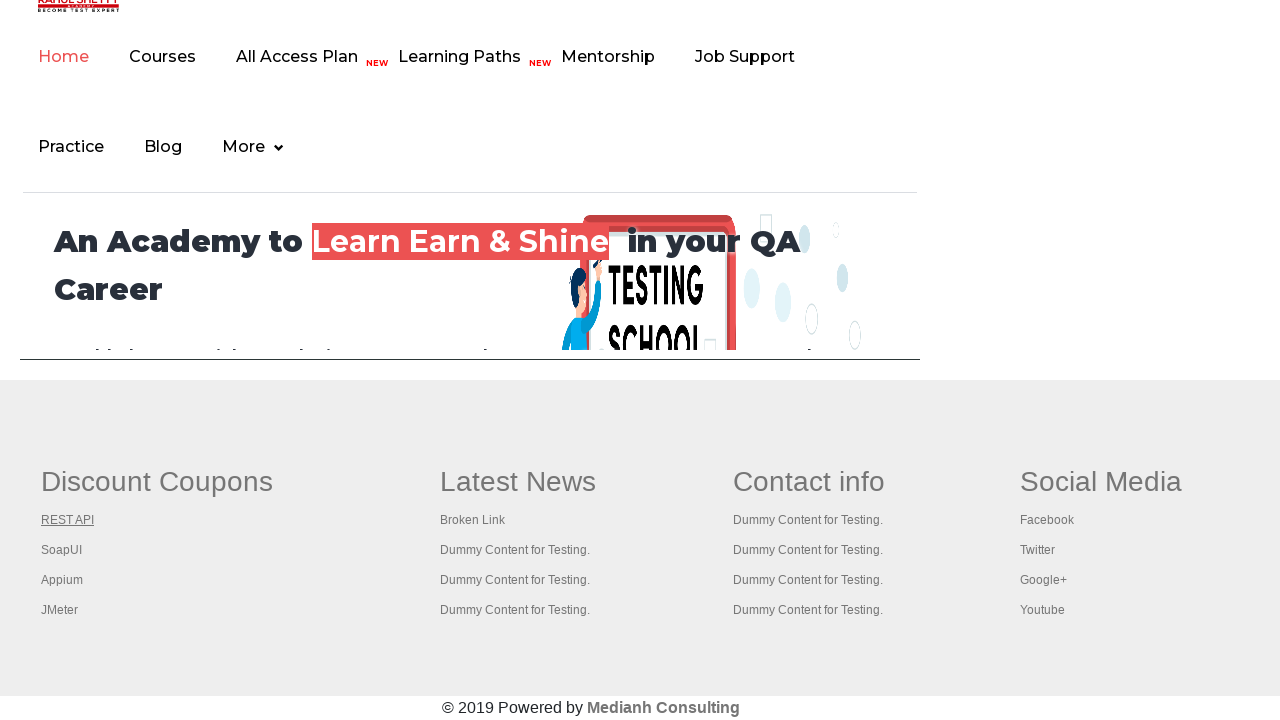

Opened link 2 in new tab using Ctrl+Click at (62, 550) on #gf-BIG >> xpath=//table/tbody/tr/td[1]/ul >> a >> nth=2
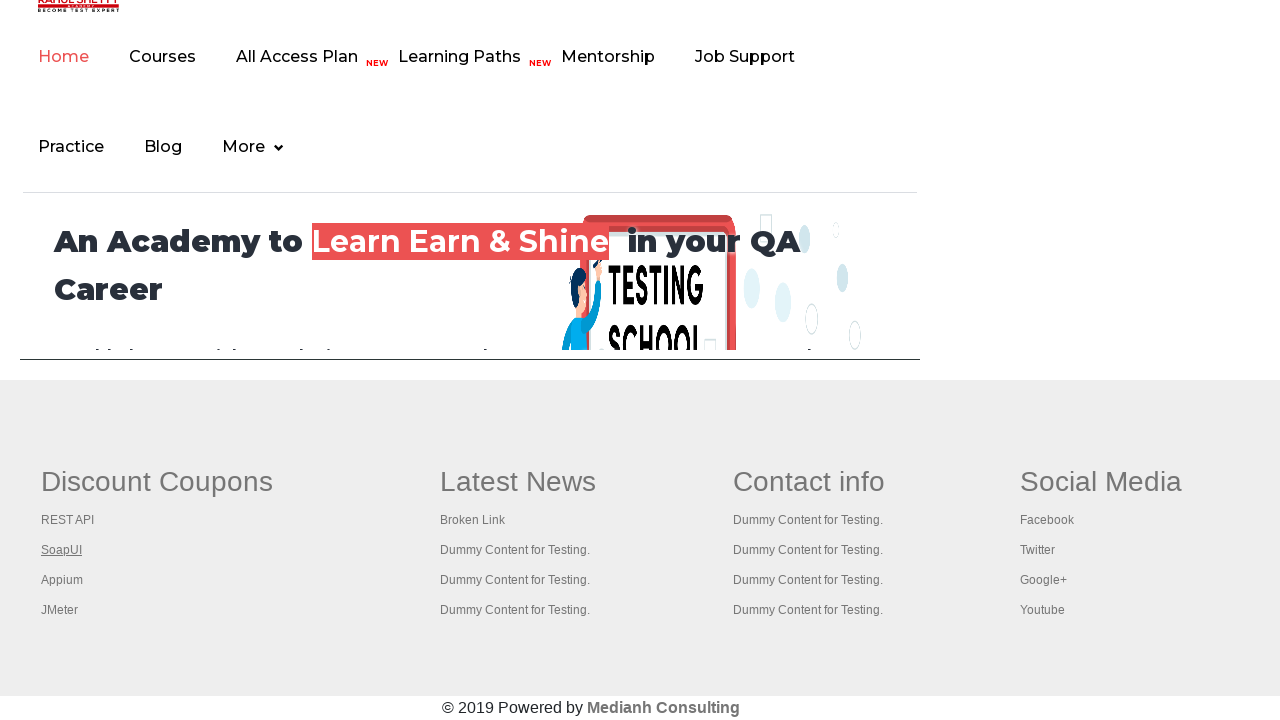

Waited 2 seconds for link 2 tab to load
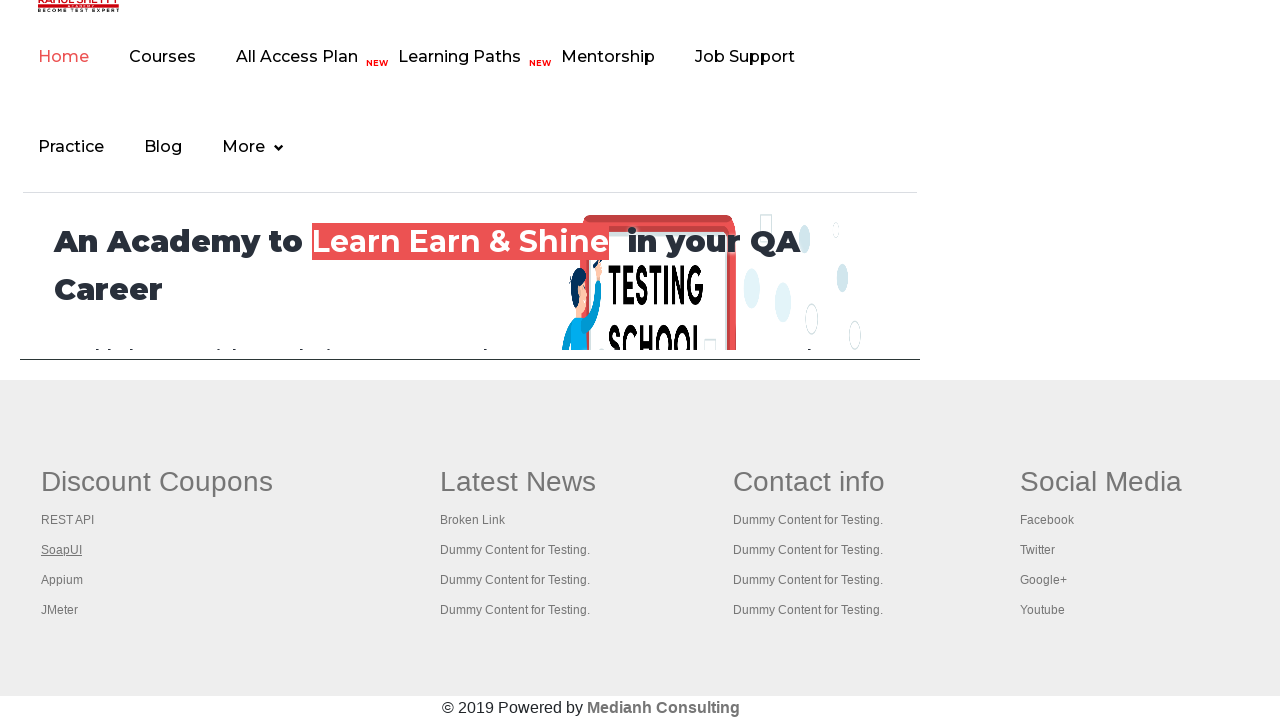

Opened link 3 in new tab using Ctrl+Click at (62, 580) on #gf-BIG >> xpath=//table/tbody/tr/td[1]/ul >> a >> nth=3
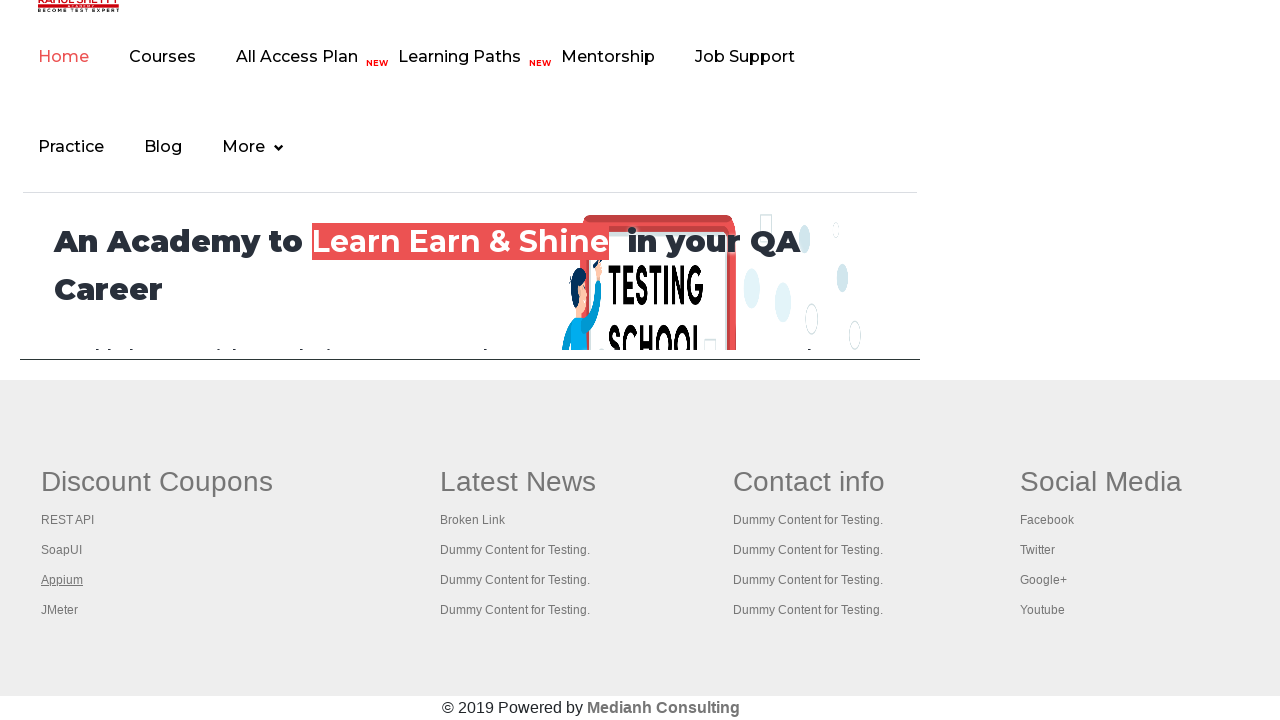

Waited 2 seconds for link 3 tab to load
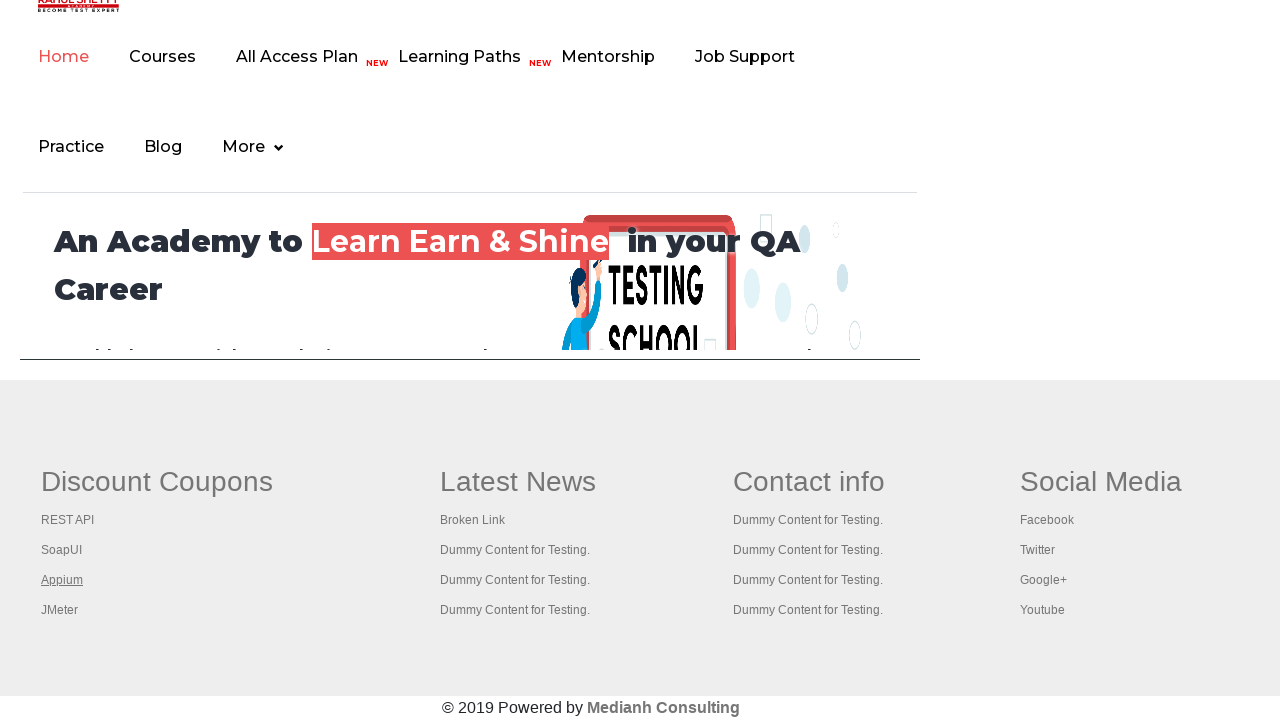

Opened link 4 in new tab using Ctrl+Click at (60, 610) on #gf-BIG >> xpath=//table/tbody/tr/td[1]/ul >> a >> nth=4
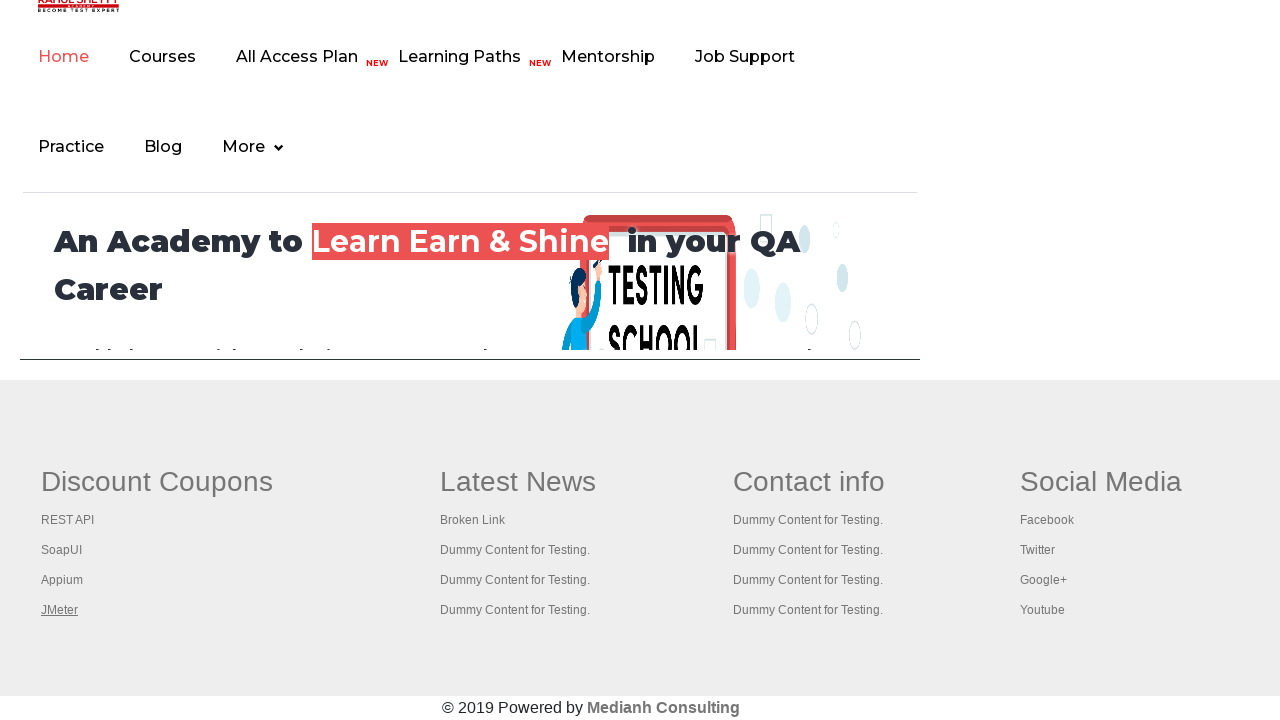

Waited 2 seconds for link 4 tab to load
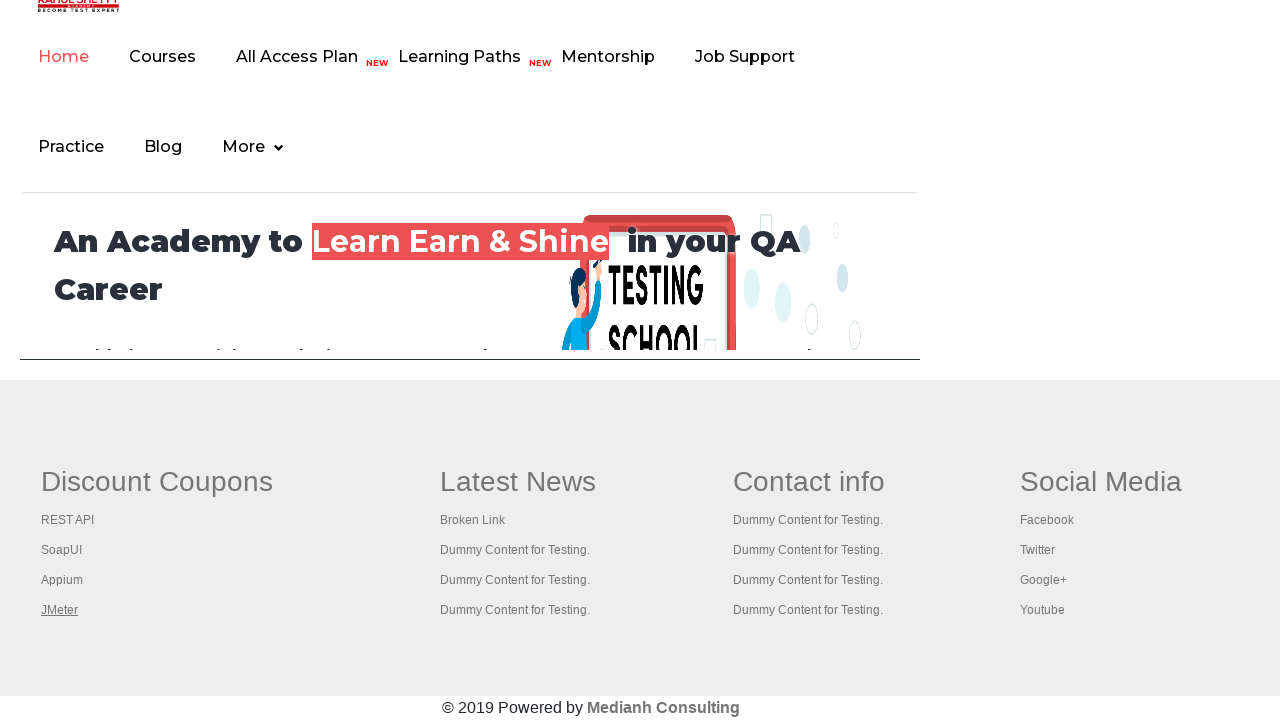

Retrieved all 5 open tabs from context
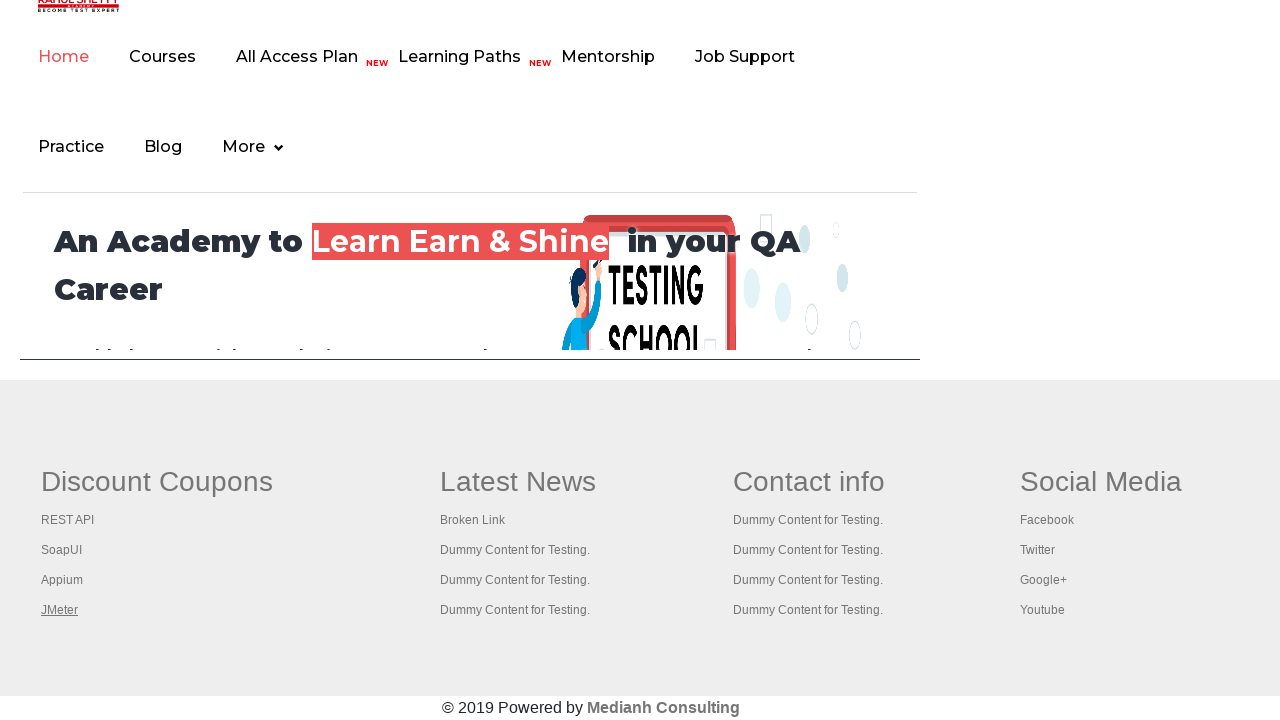

Brought tab to front
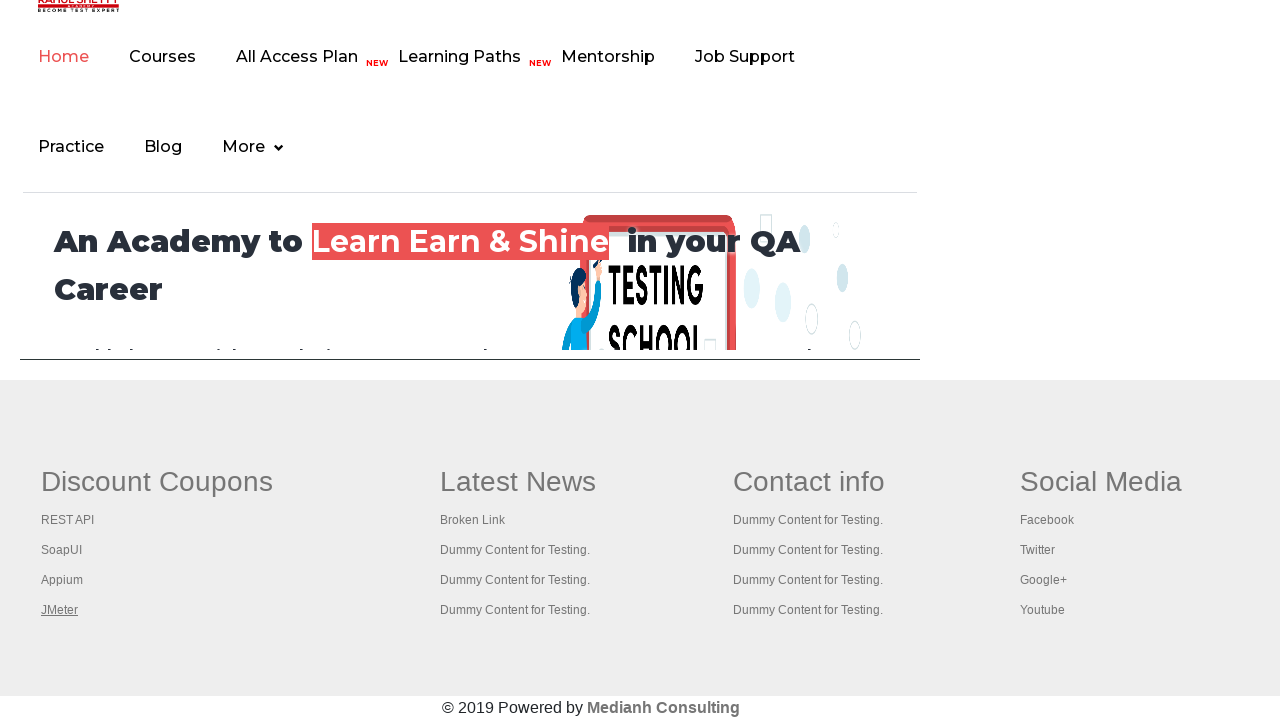

Tab loaded completely (domcontentloaded state reached)
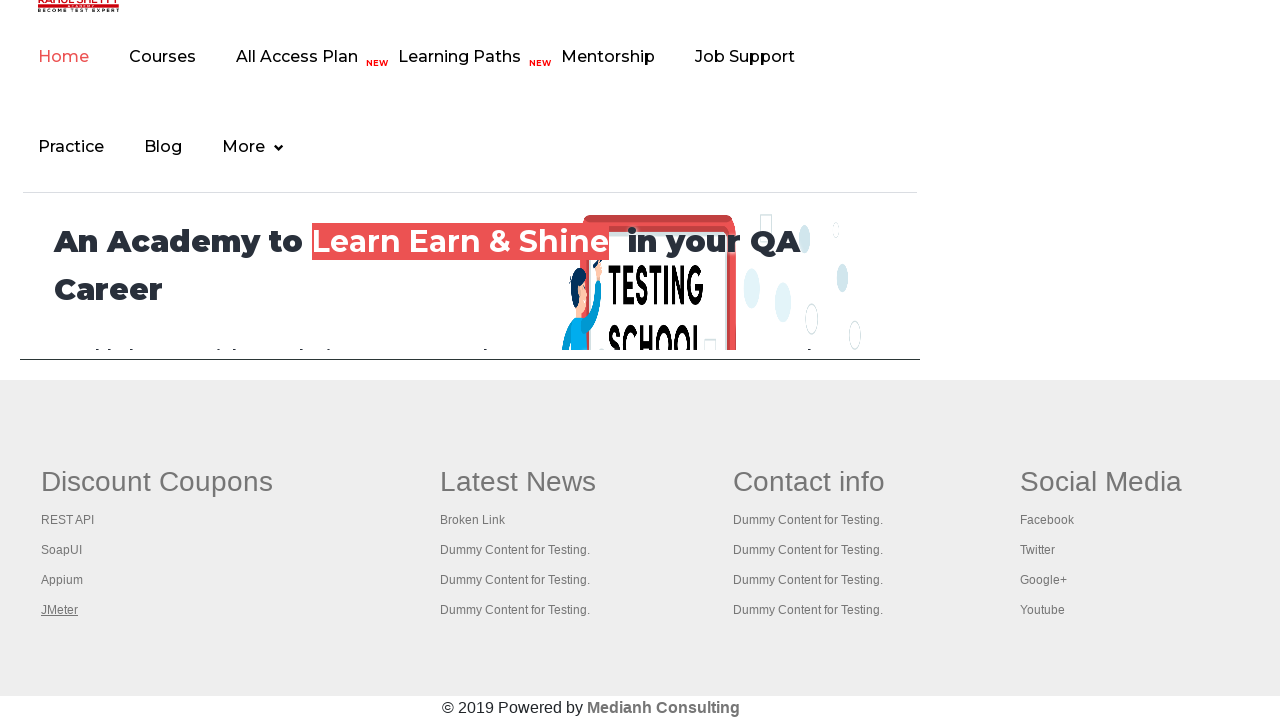

Brought tab to front
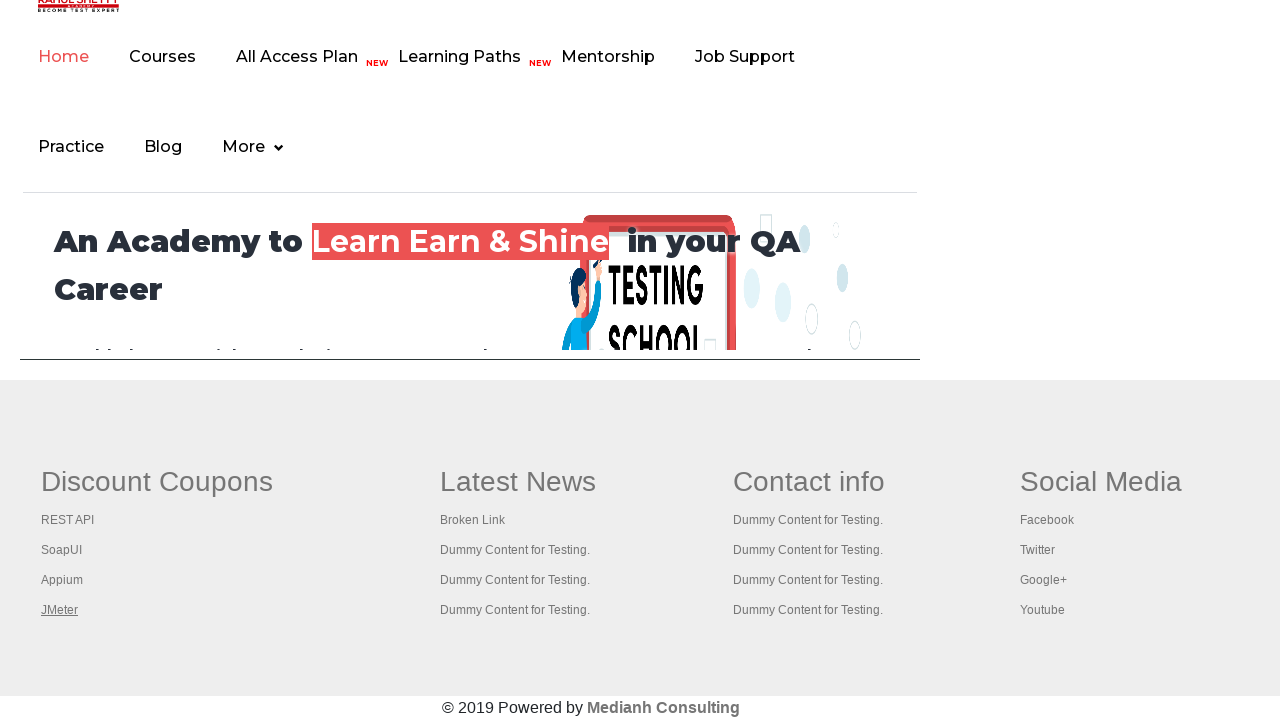

Tab loaded completely (domcontentloaded state reached)
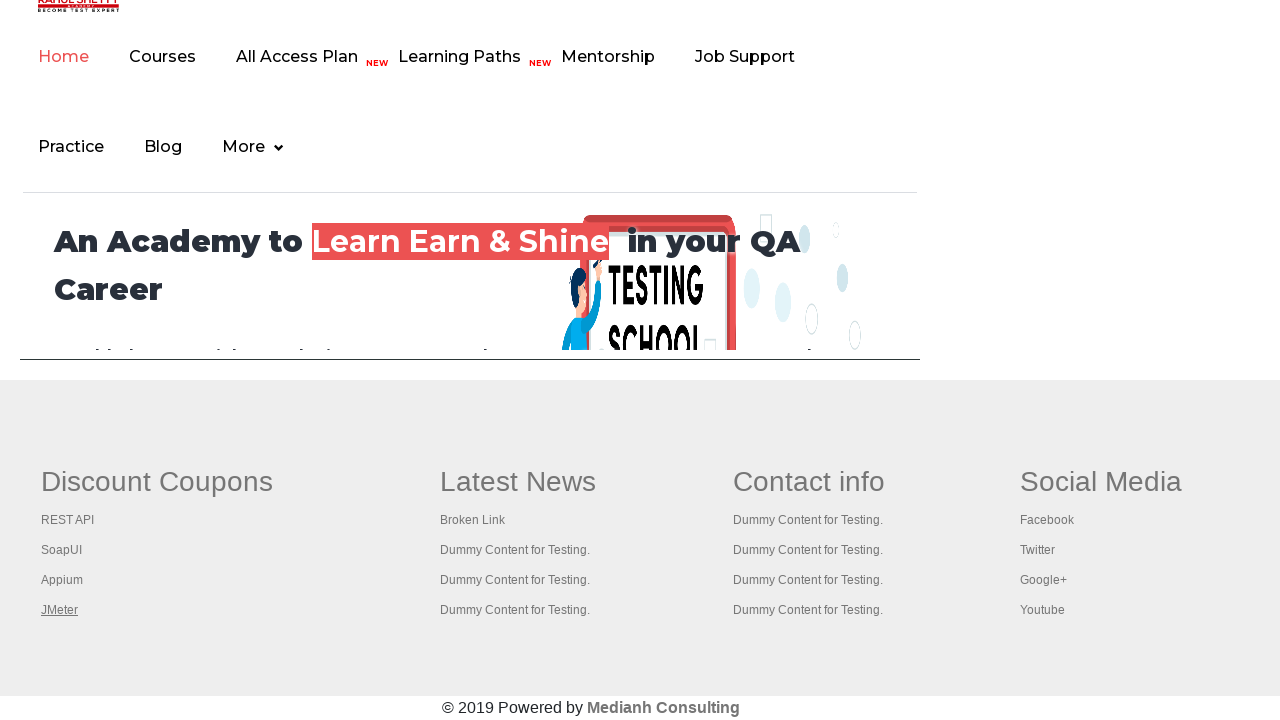

Brought tab to front
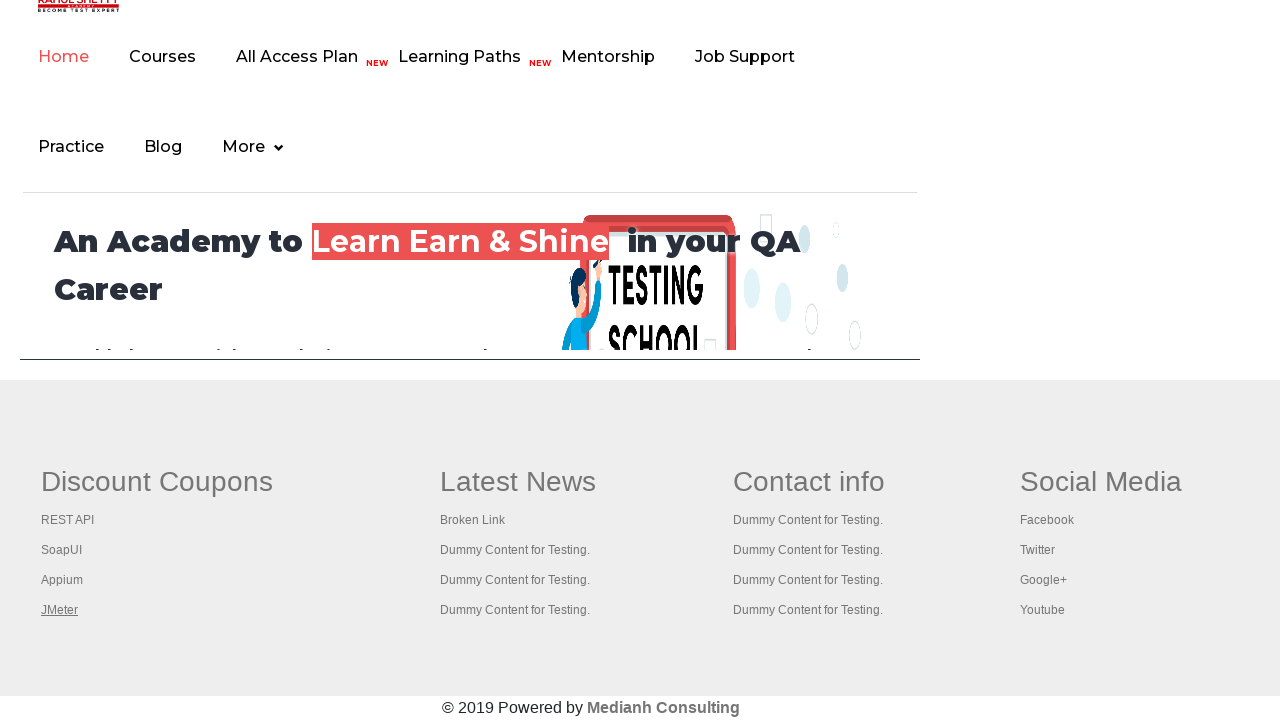

Tab loaded completely (domcontentloaded state reached)
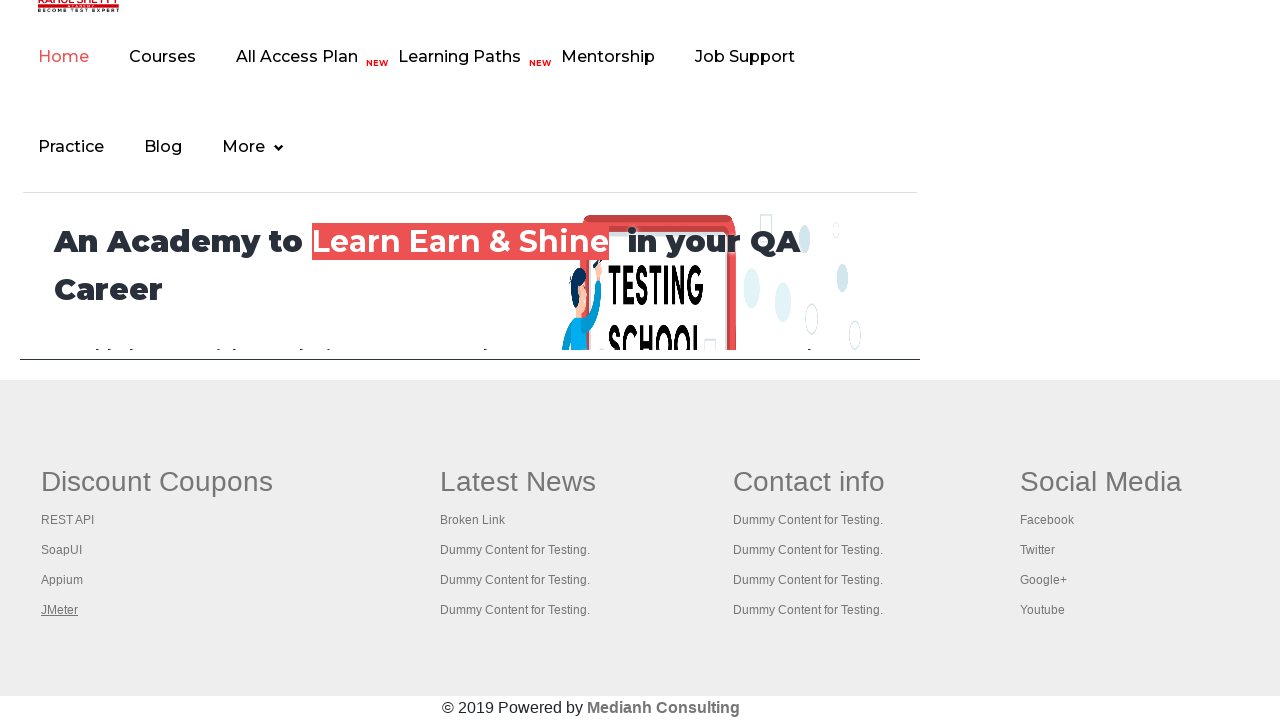

Brought tab to front
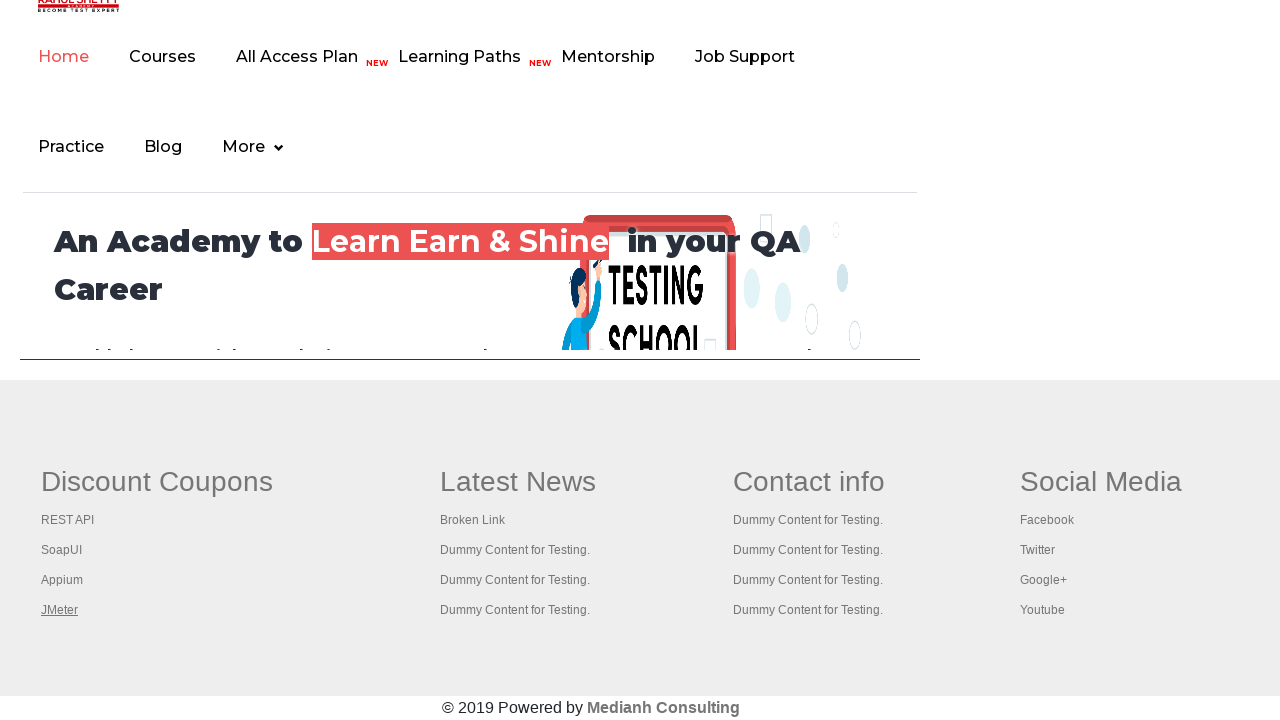

Tab loaded completely (domcontentloaded state reached)
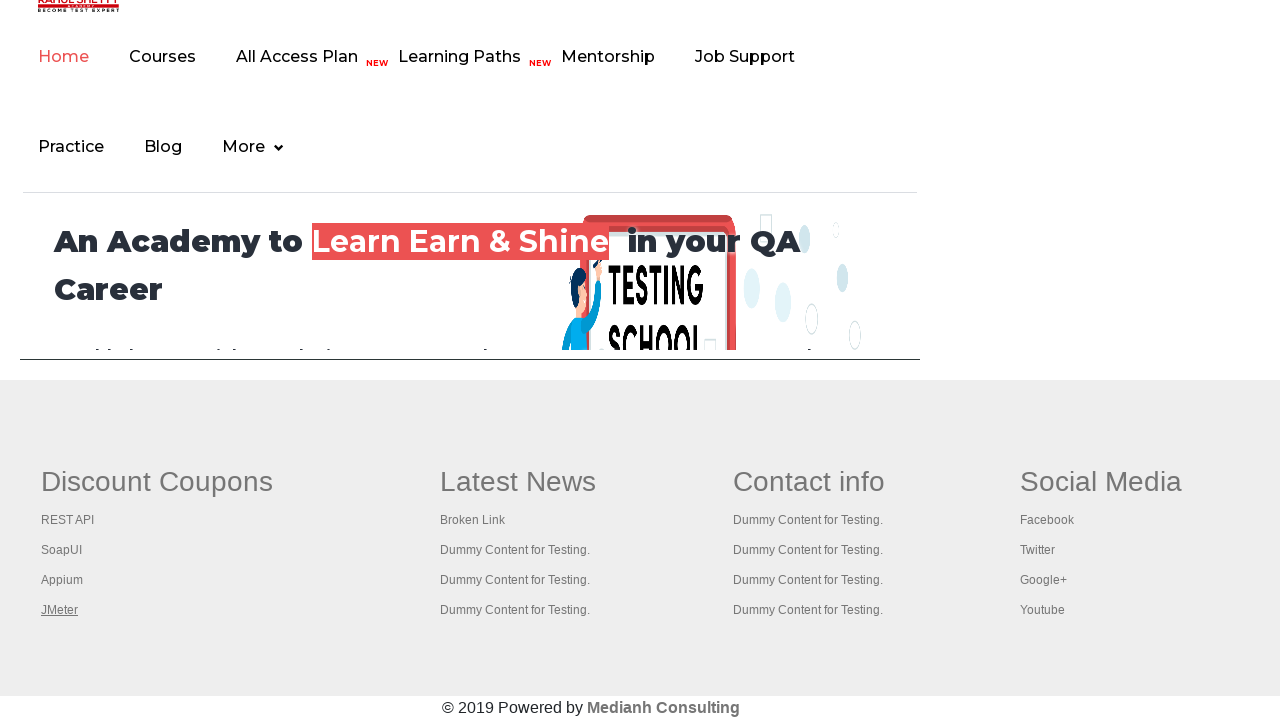

Brought tab to front
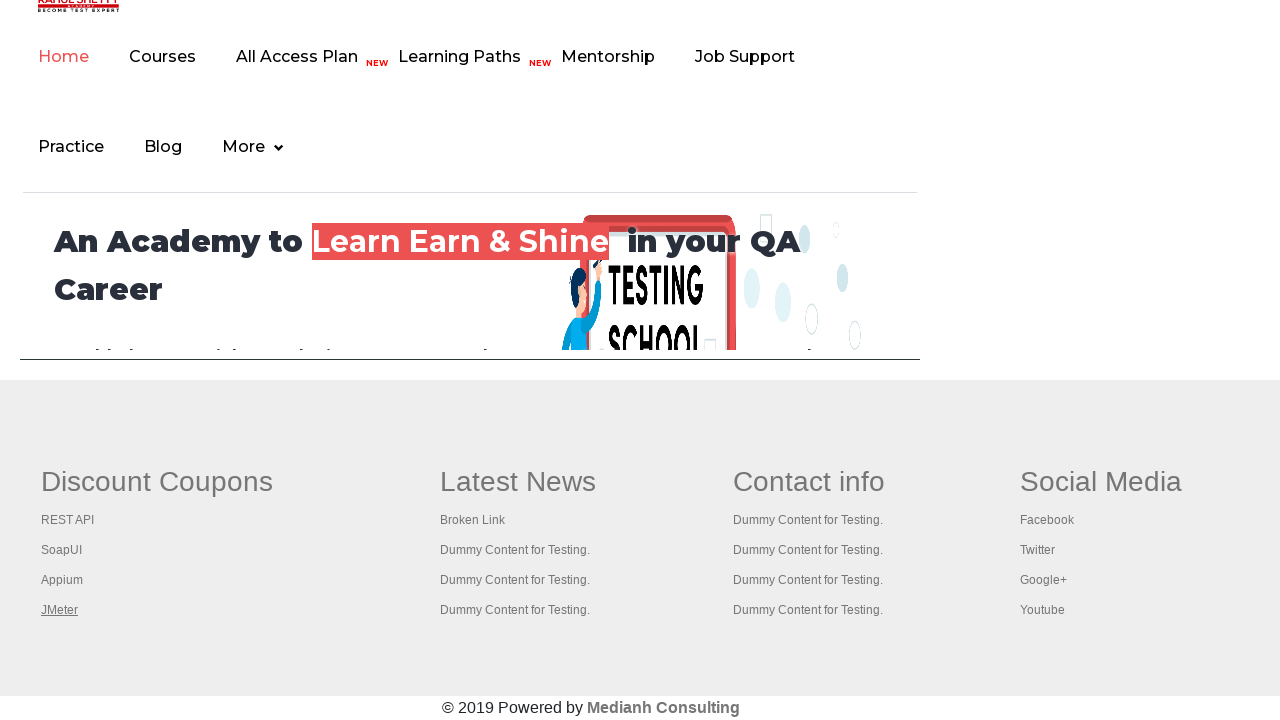

Tab loaded completely (domcontentloaded state reached)
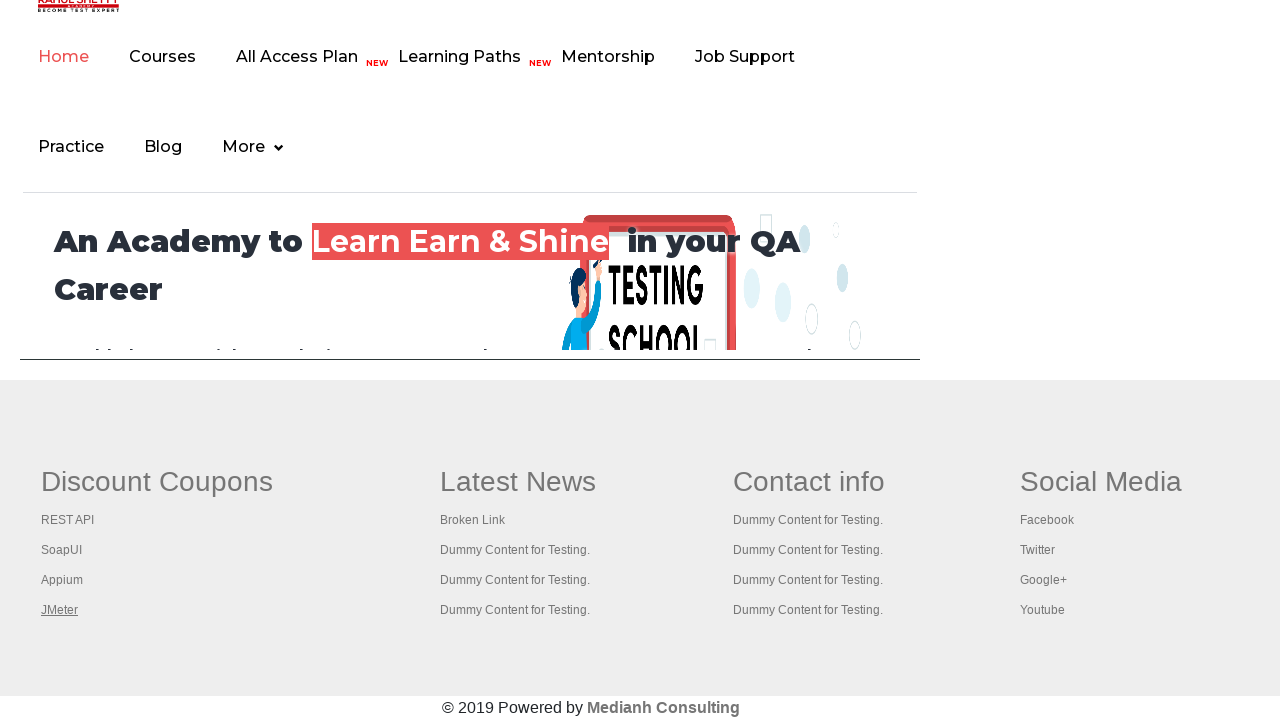

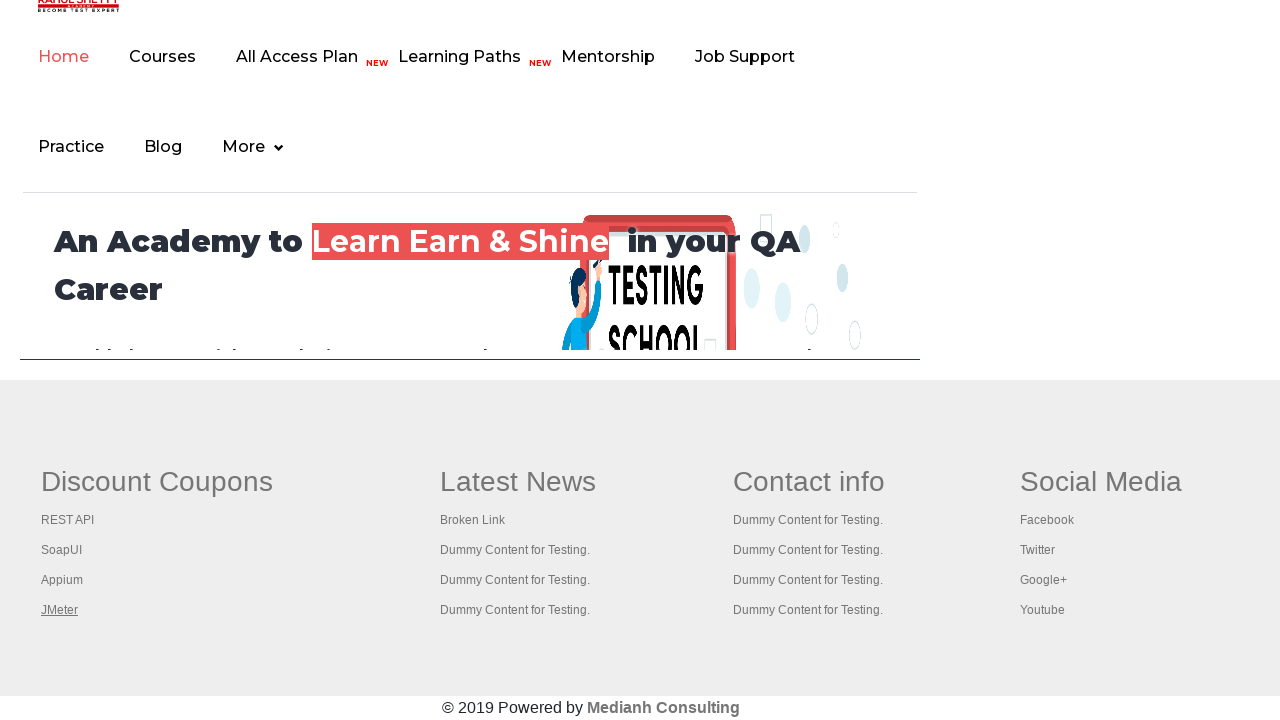